Tests link navigation by clicking on links that open in new tabs

Starting URL: https://demoqa.com/links

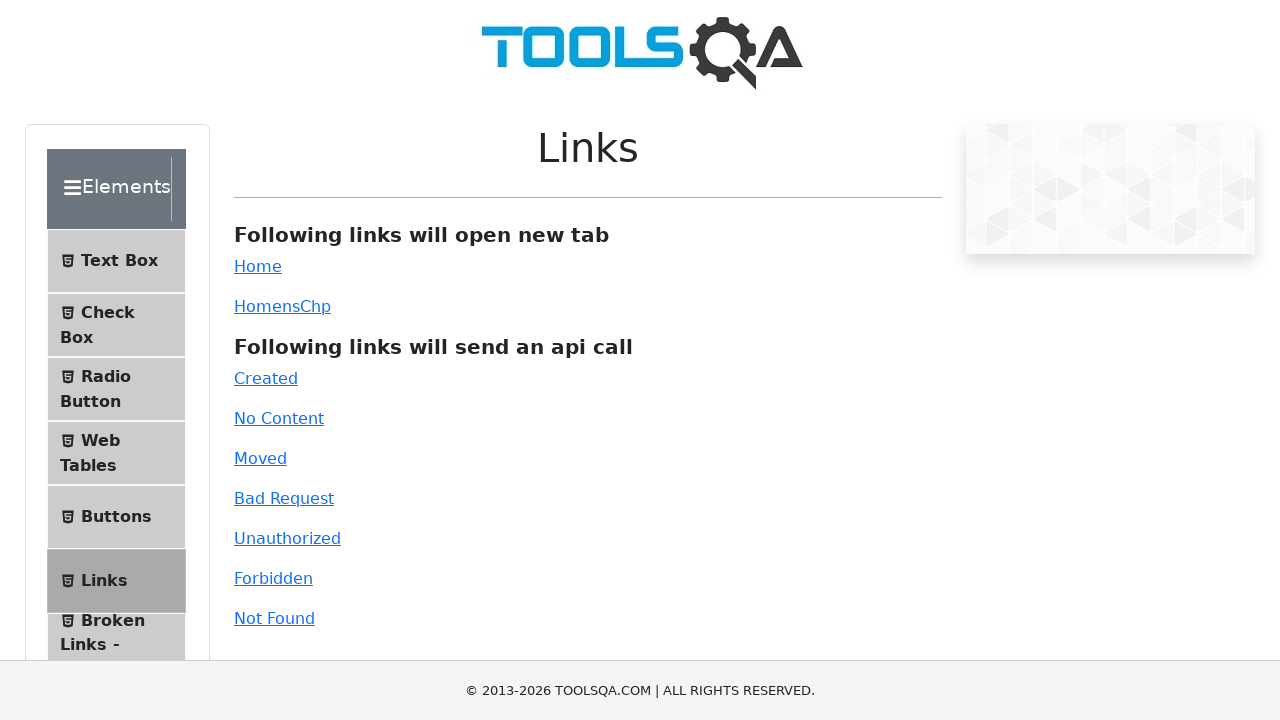

Clicked first link in linkWrapper that opens in new tab at (258, 266) on xpath=//div[@id='linkWrapper']/p[1]/a
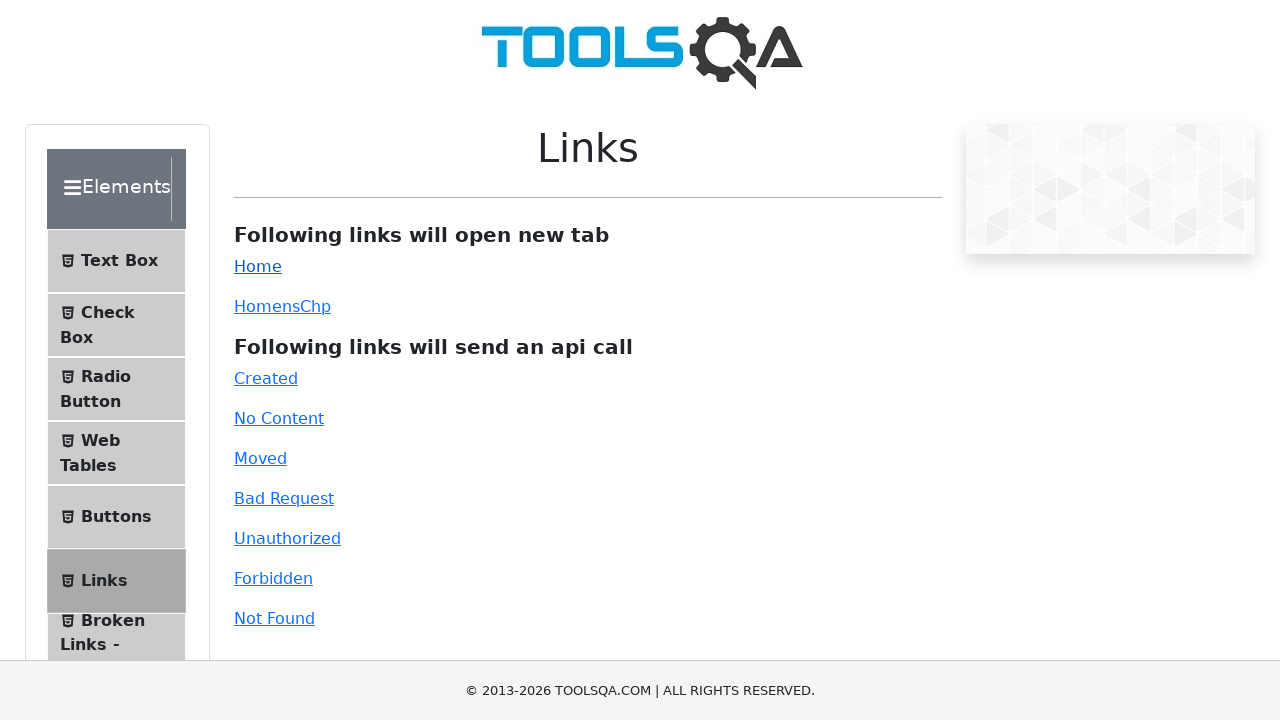

Clicked second link in linkWrapper that opens in new tab at (258, 306) on xpath=//div[@id='linkWrapper']/p[2]/a
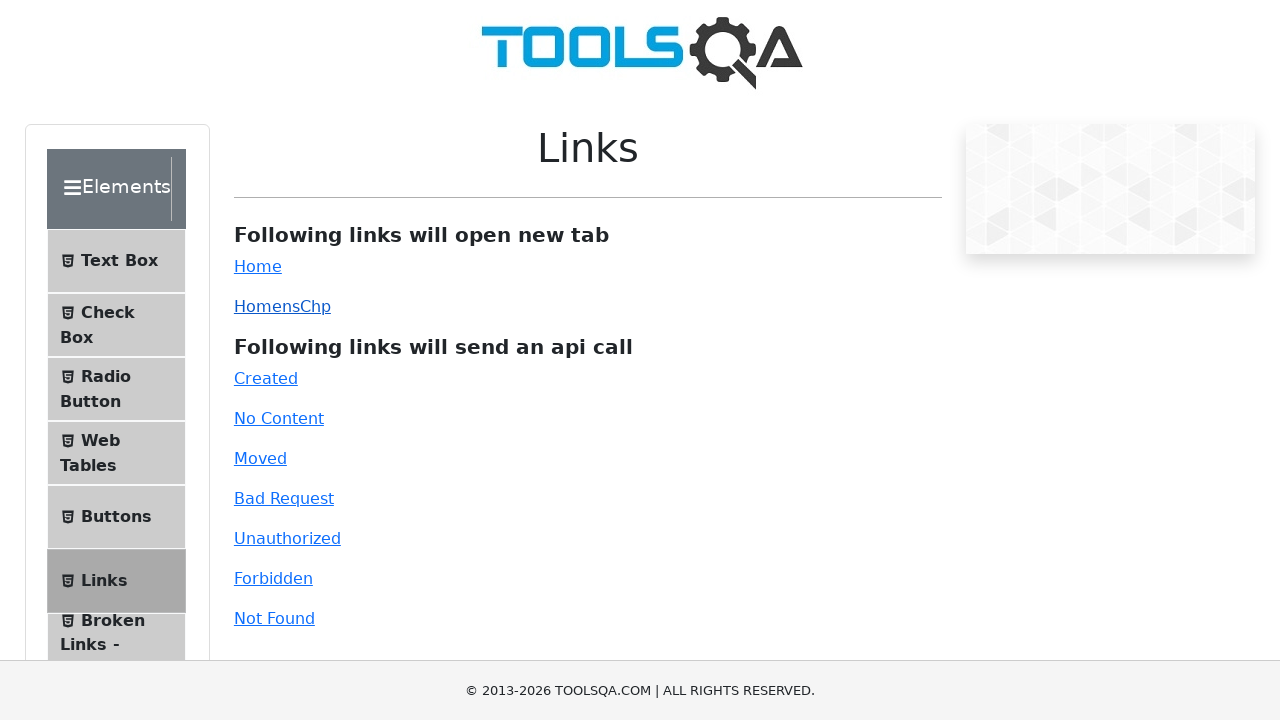

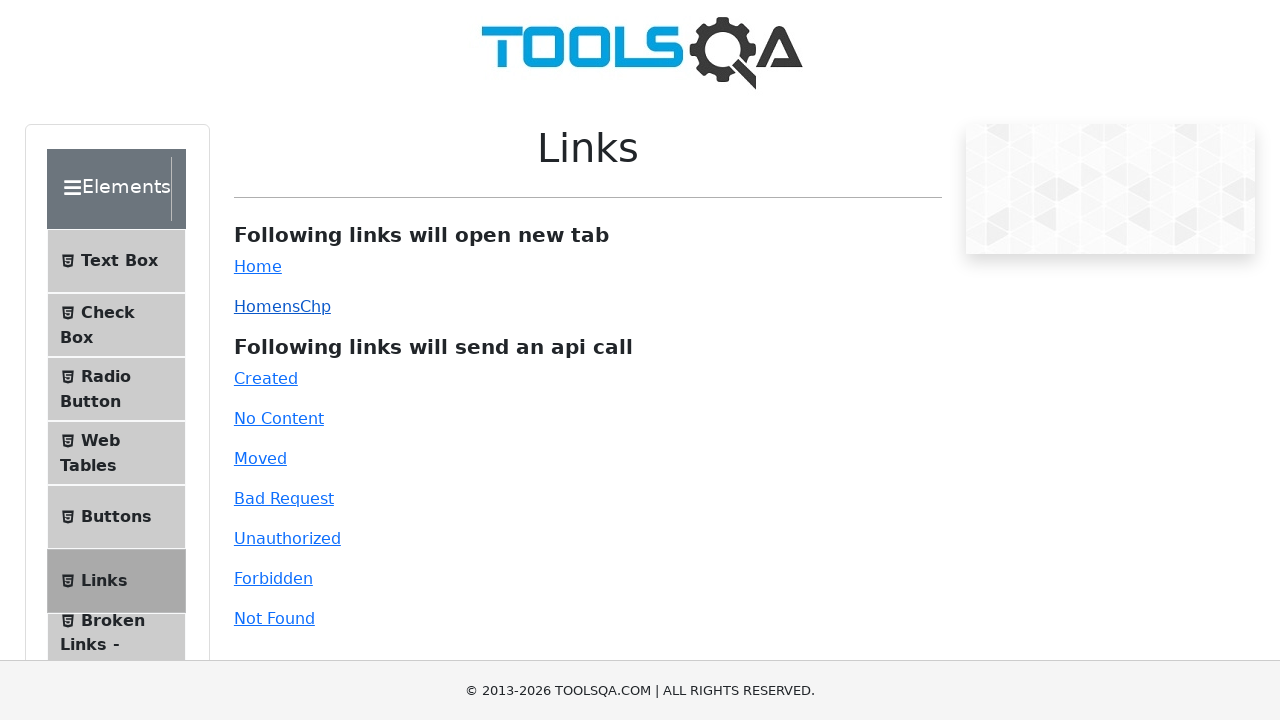